Tests filtering to display only completed todo items

Starting URL: https://demo.playwright.dev/todomvc

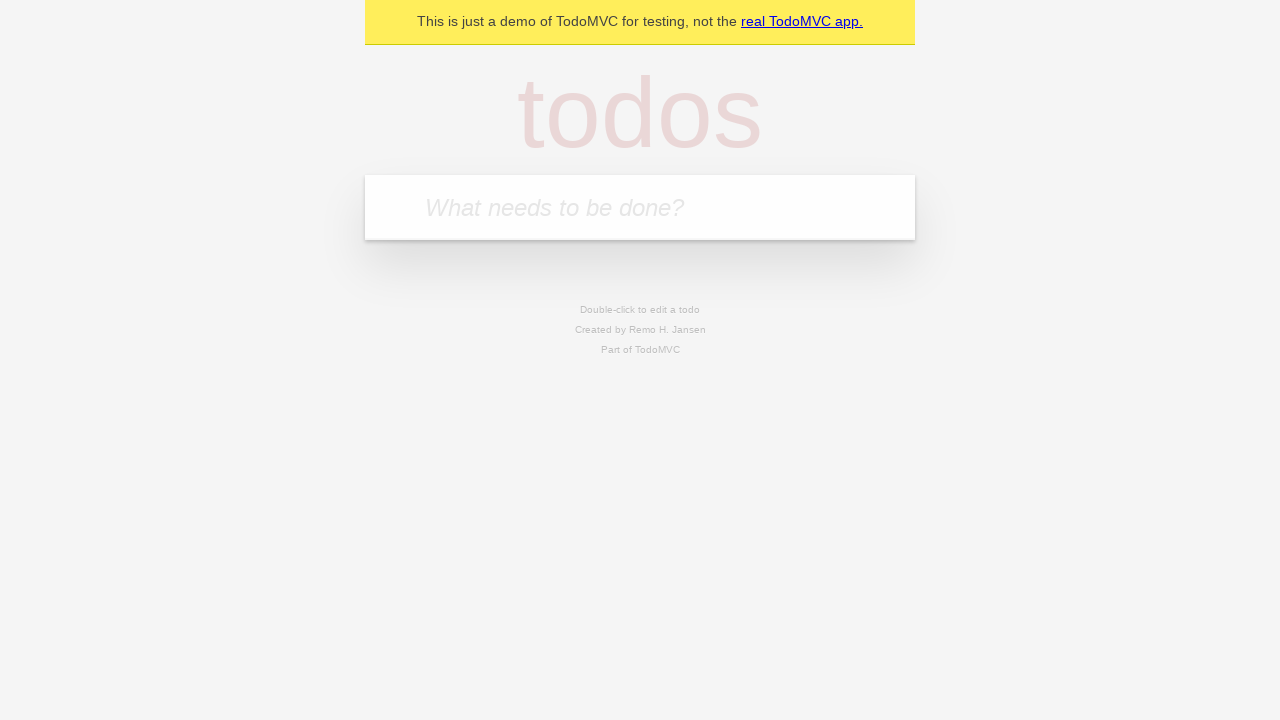

Filled todo input with 'buy some cheese' on internal:attr=[placeholder="What needs to be done?"i]
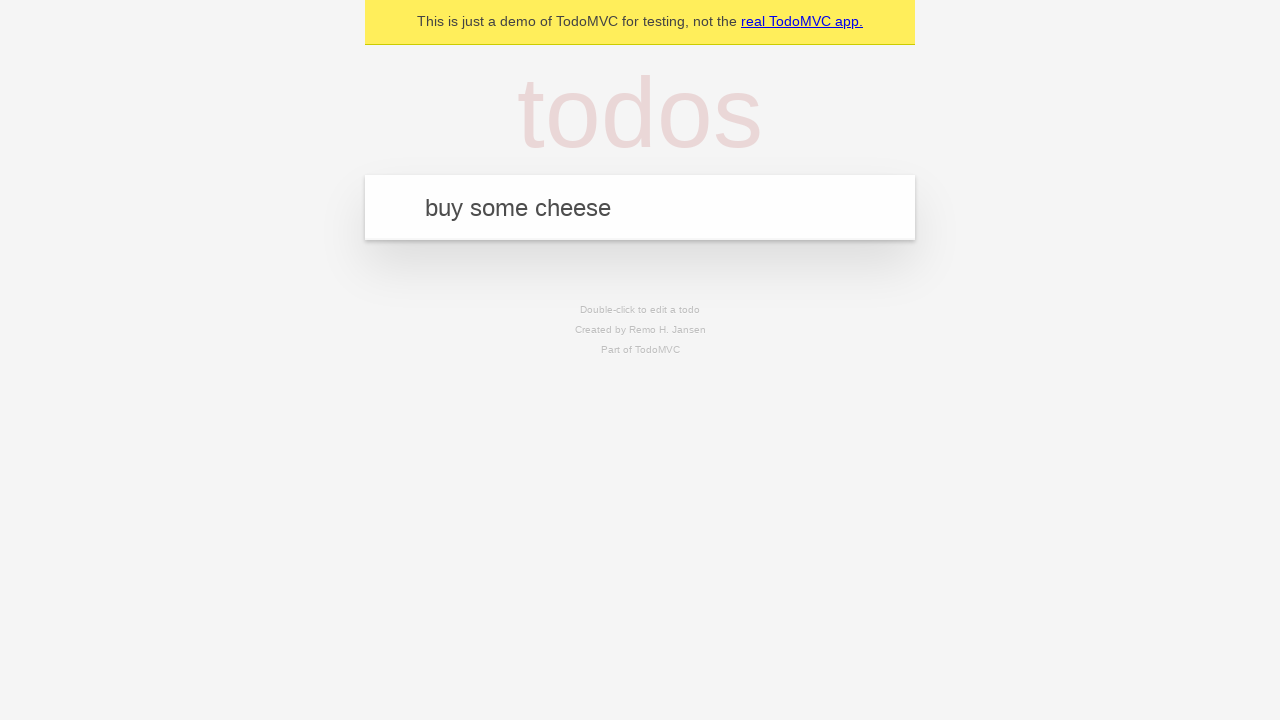

Pressed Enter to add first todo item on internal:attr=[placeholder="What needs to be done?"i]
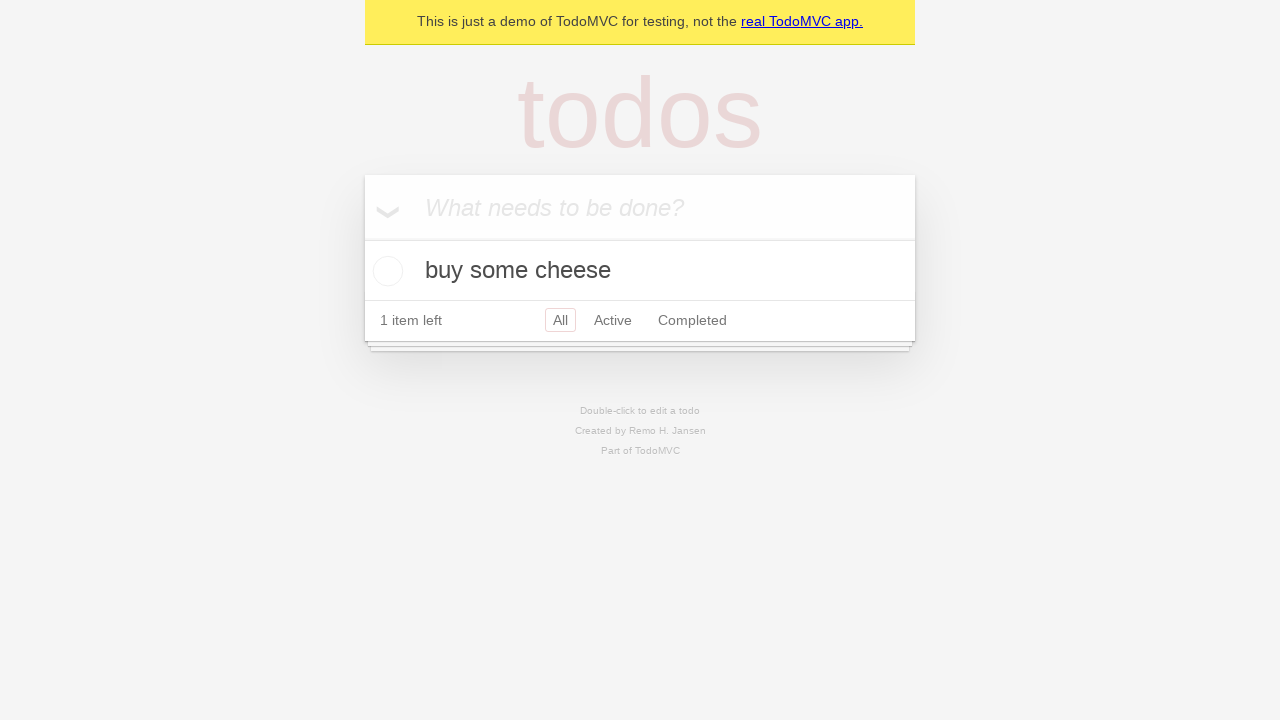

Filled todo input with 'feed the cat' on internal:attr=[placeholder="What needs to be done?"i]
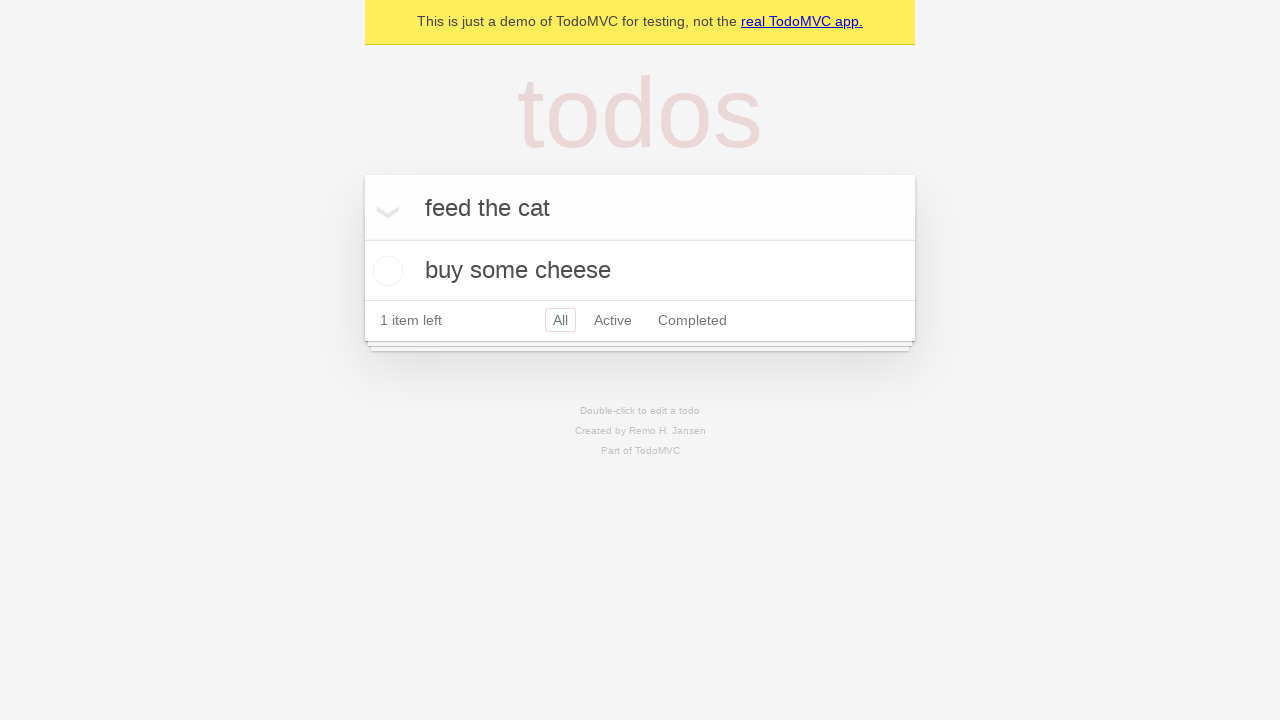

Pressed Enter to add second todo item on internal:attr=[placeholder="What needs to be done?"i]
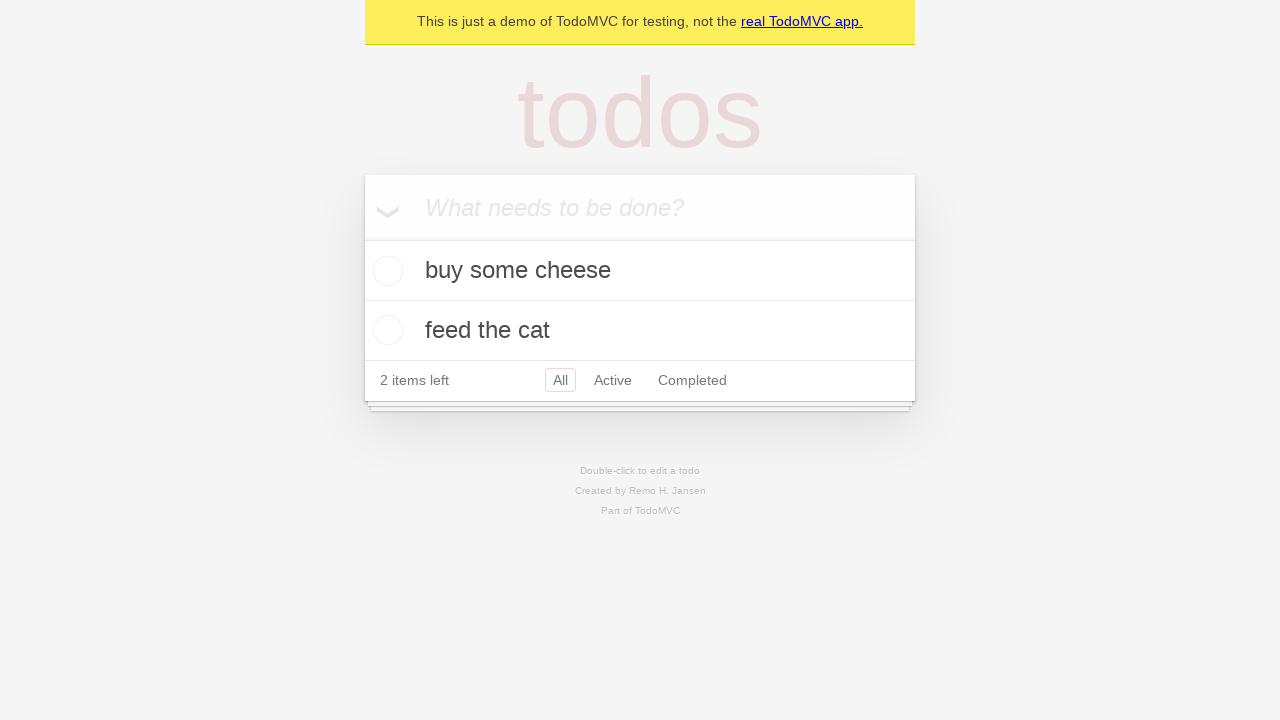

Filled todo input with 'book a doctors appointment' on internal:attr=[placeholder="What needs to be done?"i]
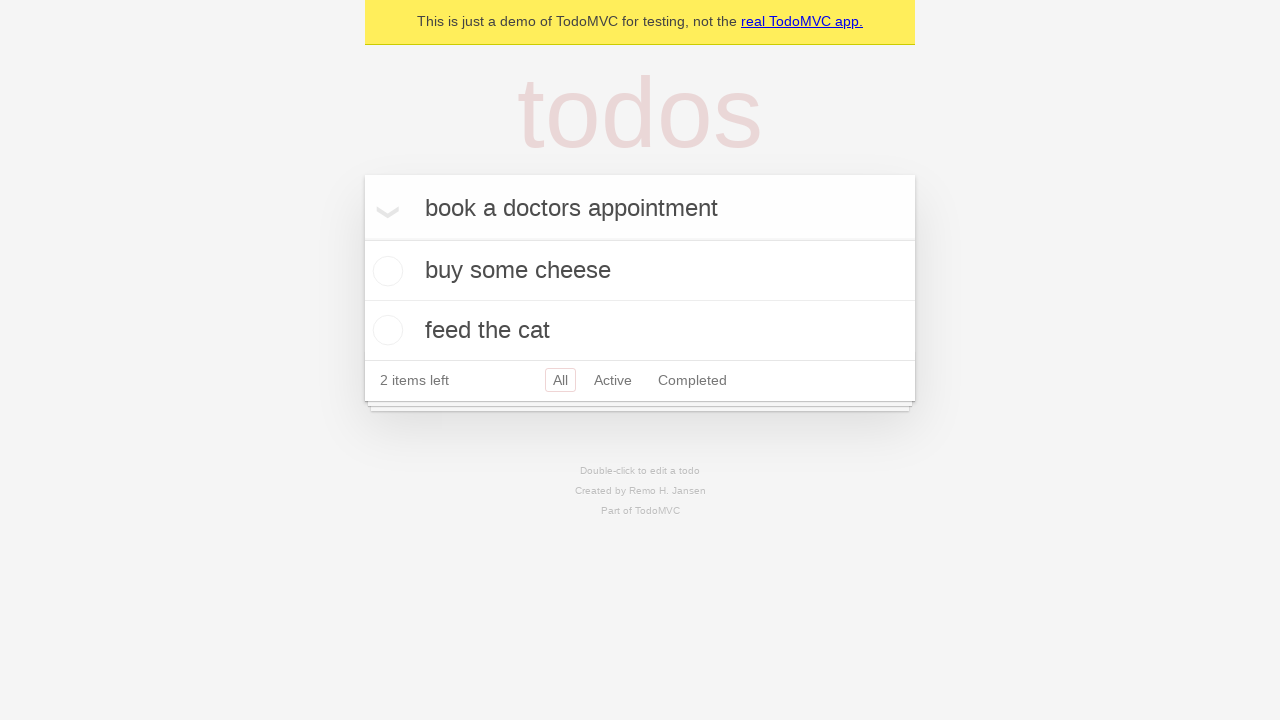

Pressed Enter to add third todo item on internal:attr=[placeholder="What needs to be done?"i]
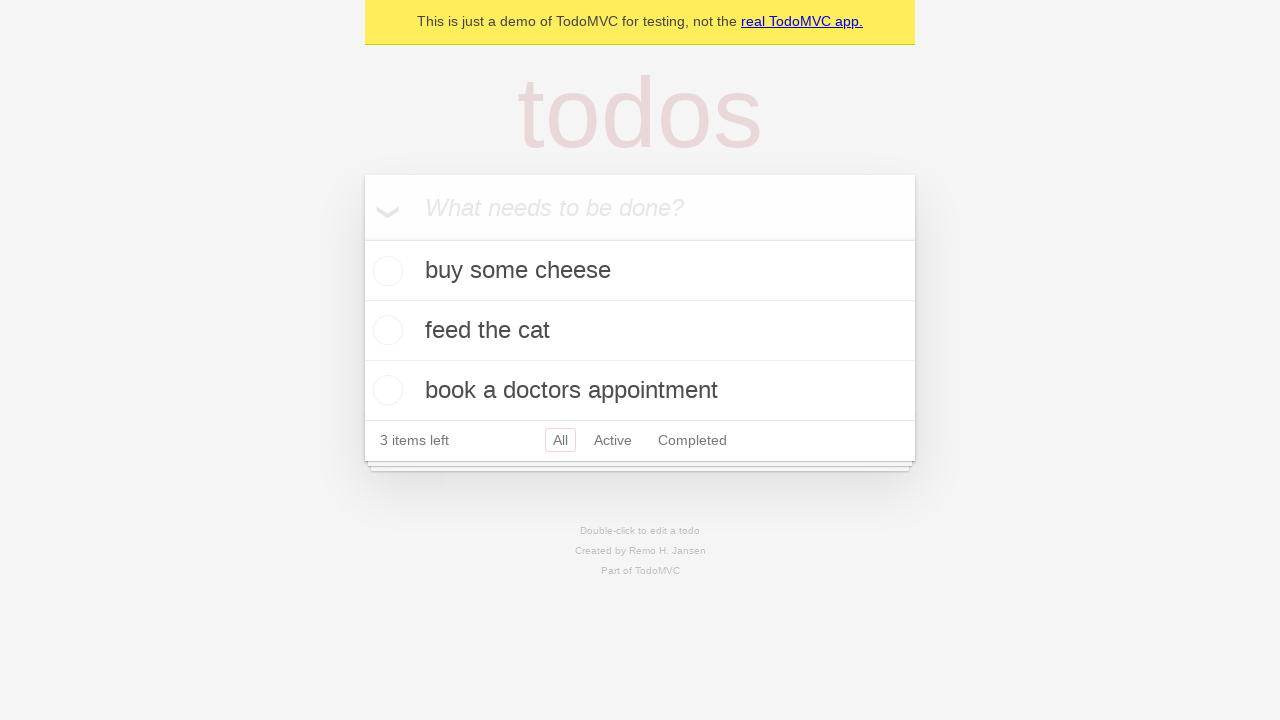

Checked the second todo item 'feed the cat' to mark it as completed at (385, 330) on internal:testid=[data-testid="todo-item"s] >> nth=1 >> internal:role=checkbox
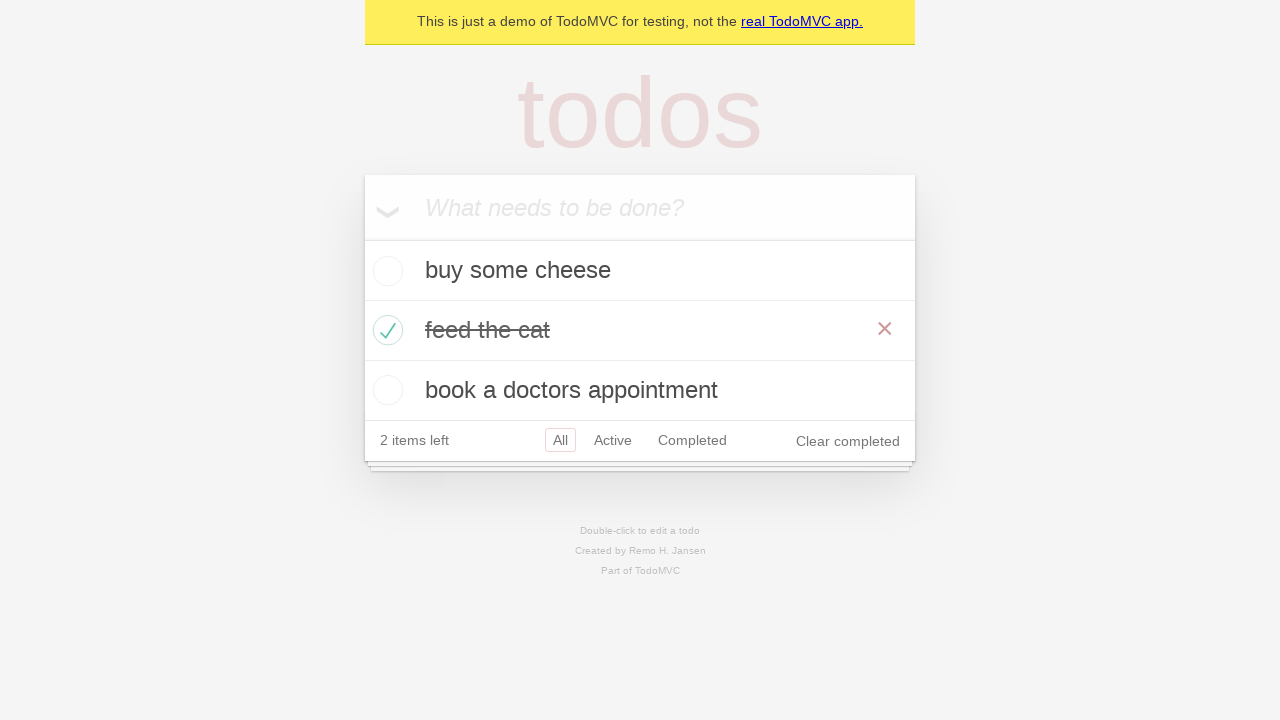

Clicked the Completed filter to display only completed items at (692, 440) on internal:role=link[name="Completed"i]
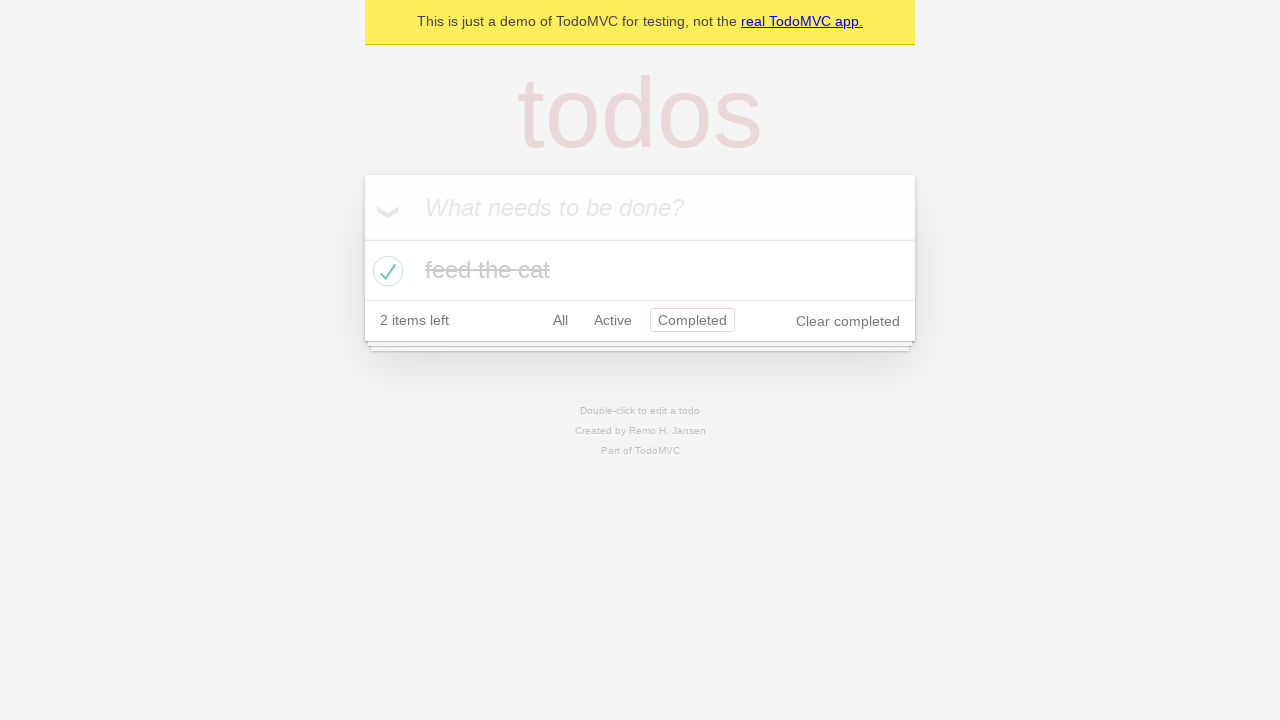

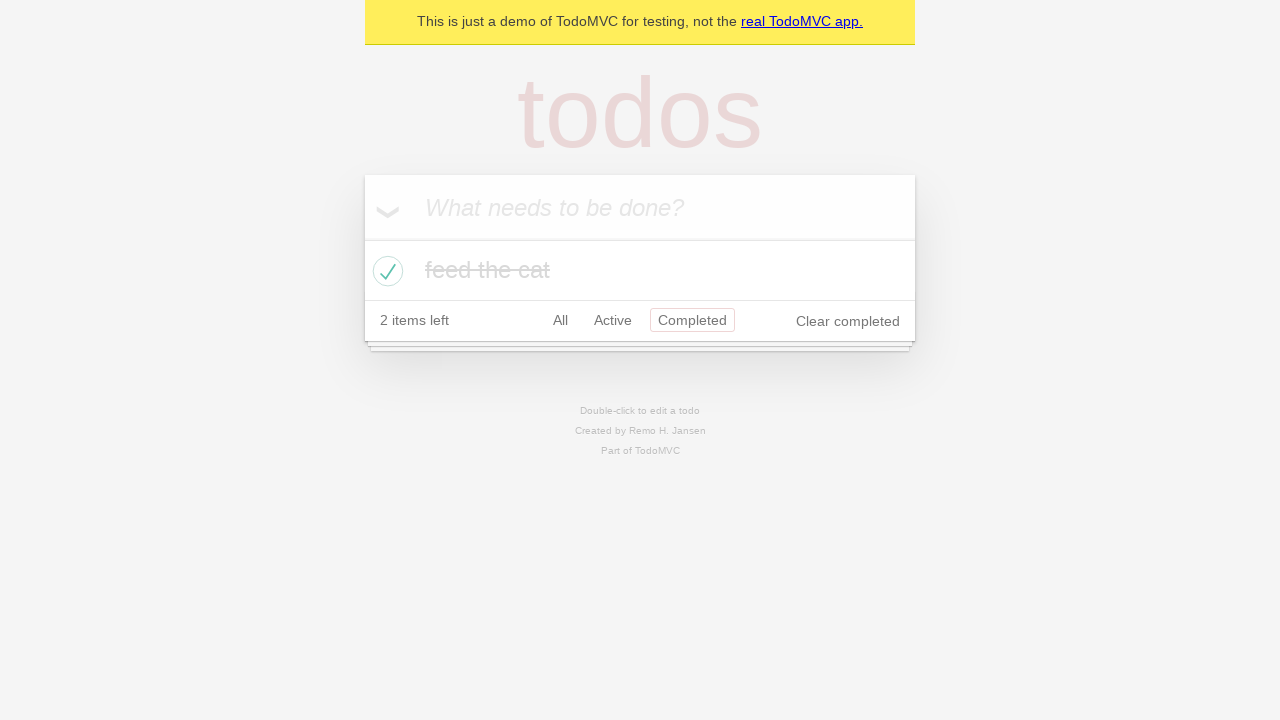